Tests the forgot password flow on a practice website by clicking the "Forgot your password?" link and then clicking the reset password button to verify the reset functionality and error message display.

Starting URL: https://rahulshettyacademy.com/locatorspractice/

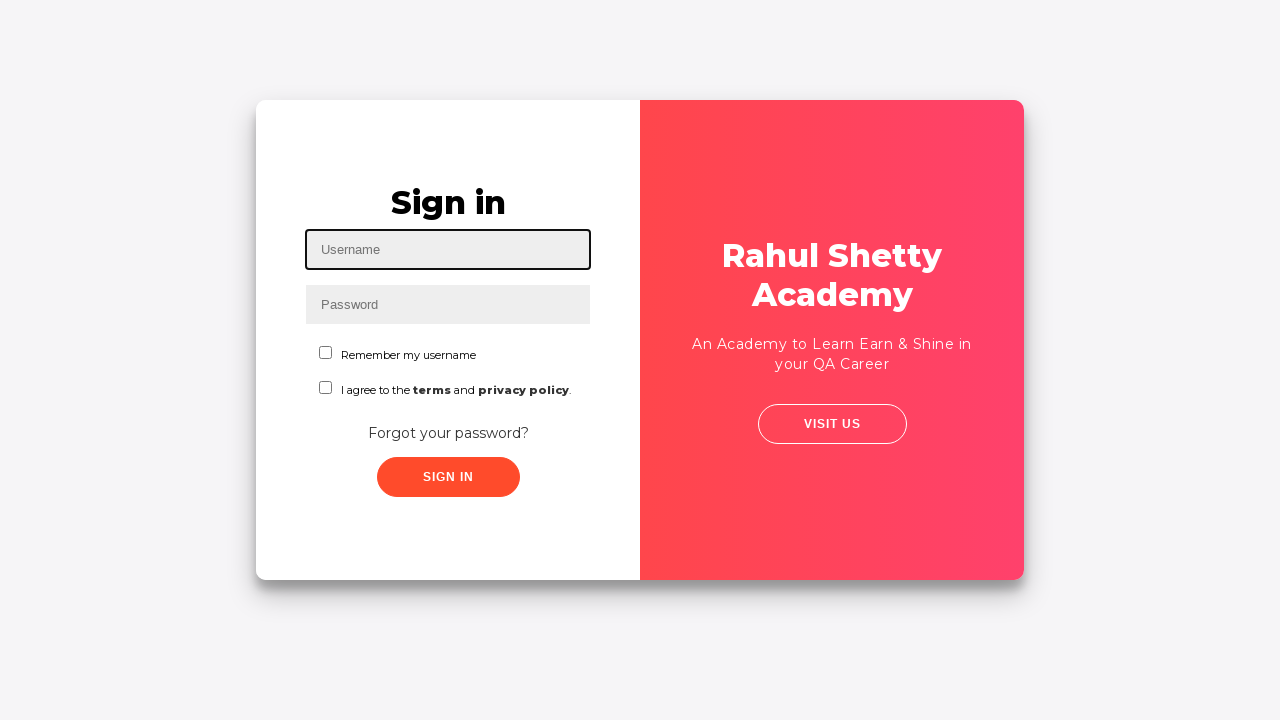

Clicked 'Forgot your password?' link at (448, 433) on text=Forgot your password?
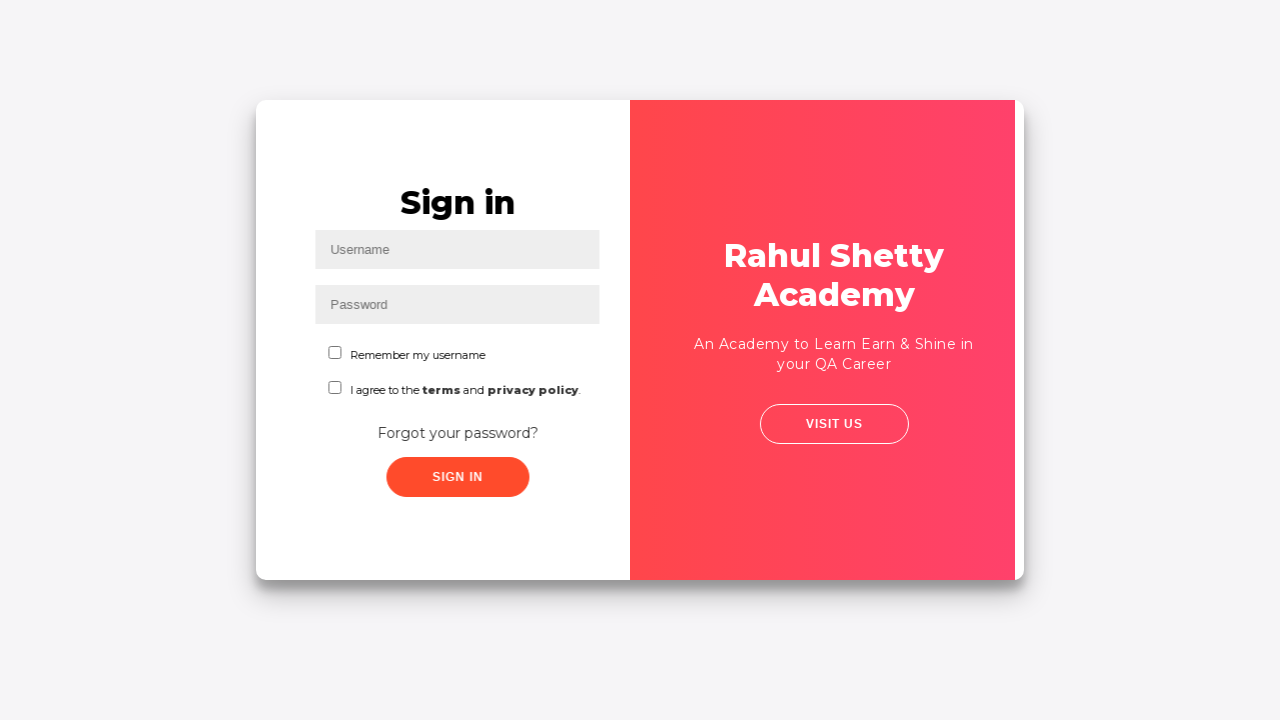

Clicked reset password button at (899, 466) on .reset-pwd-btn
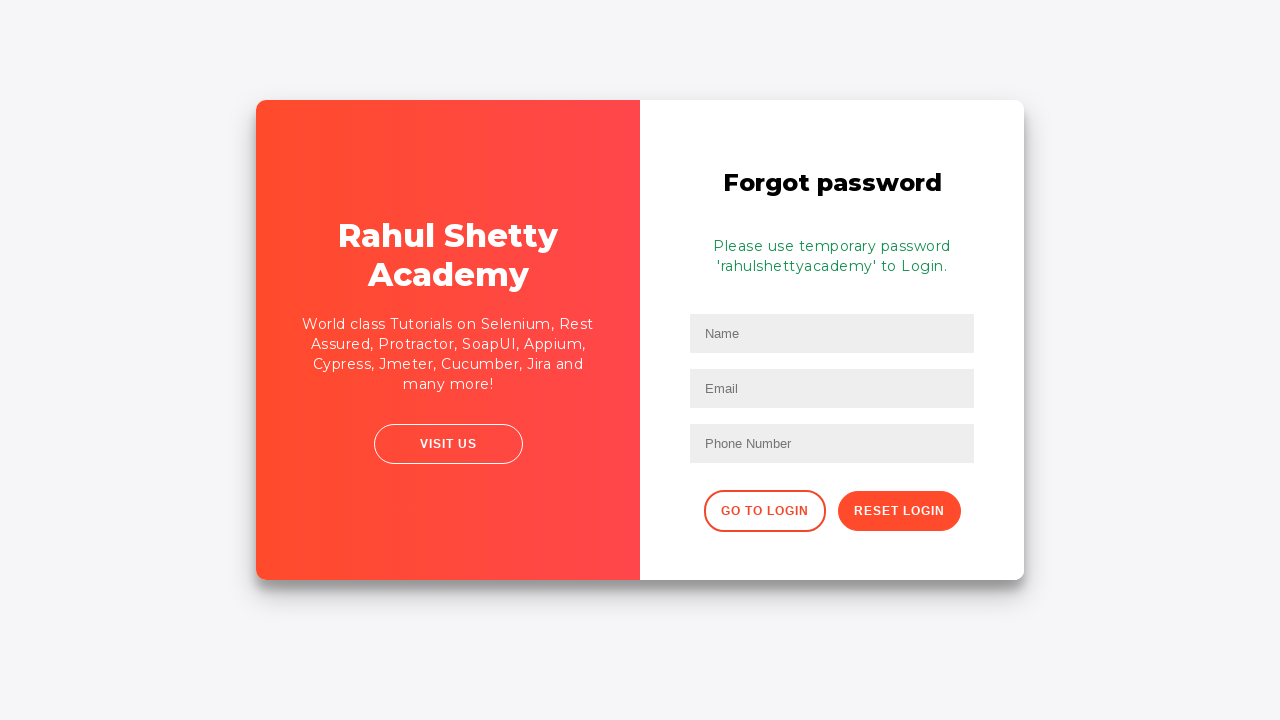

Error/info message appeared
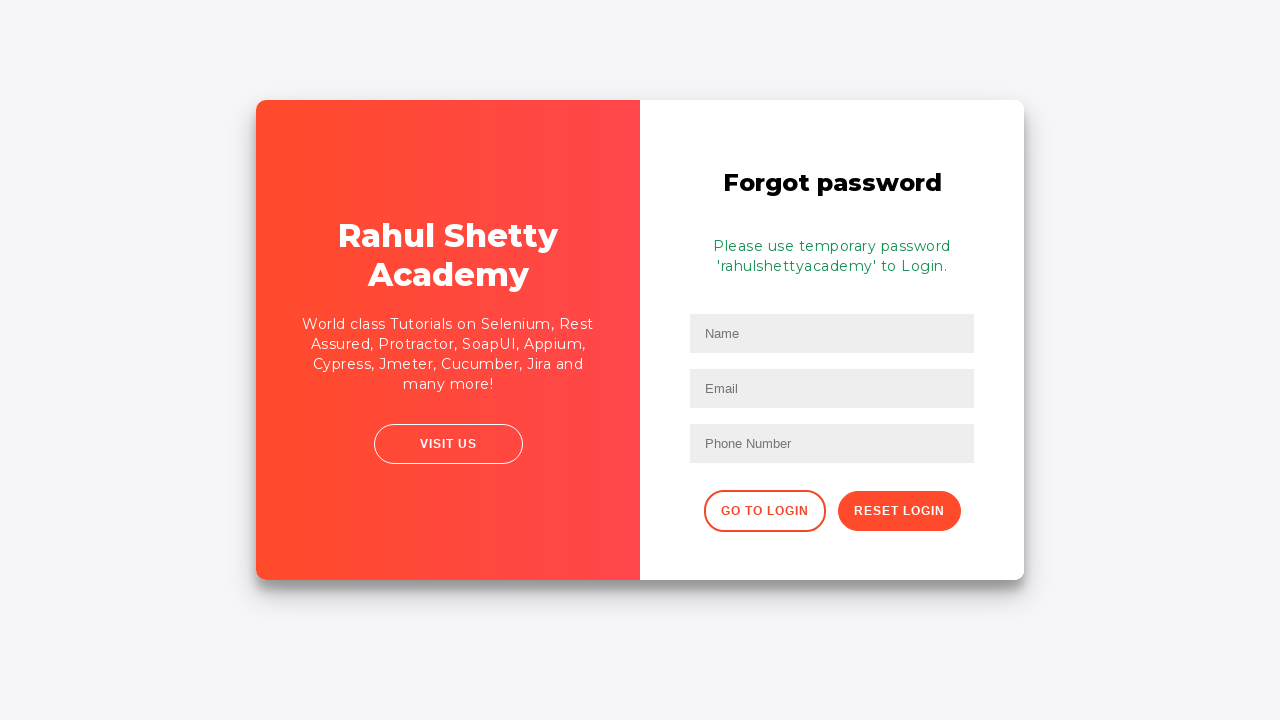

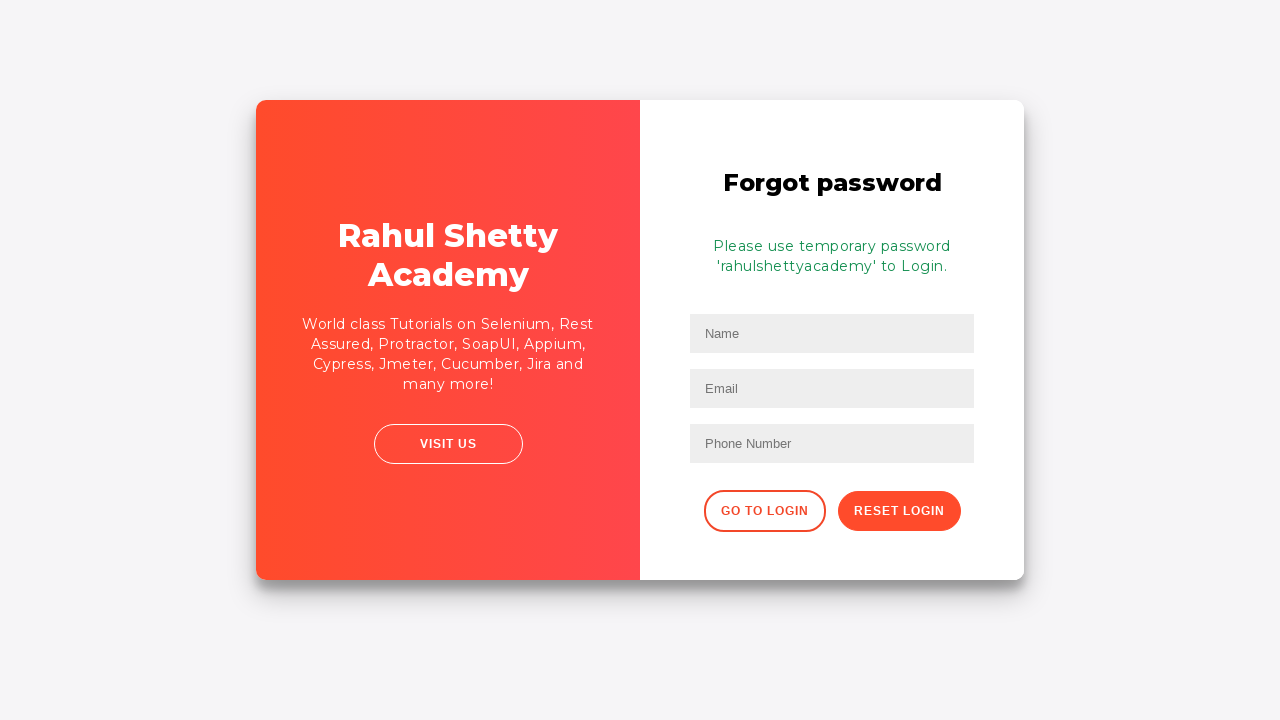